Tests drag and drop action by dragging element A to element B

Starting URL: https://crossbrowsertesting.github.io/drag-and-drop

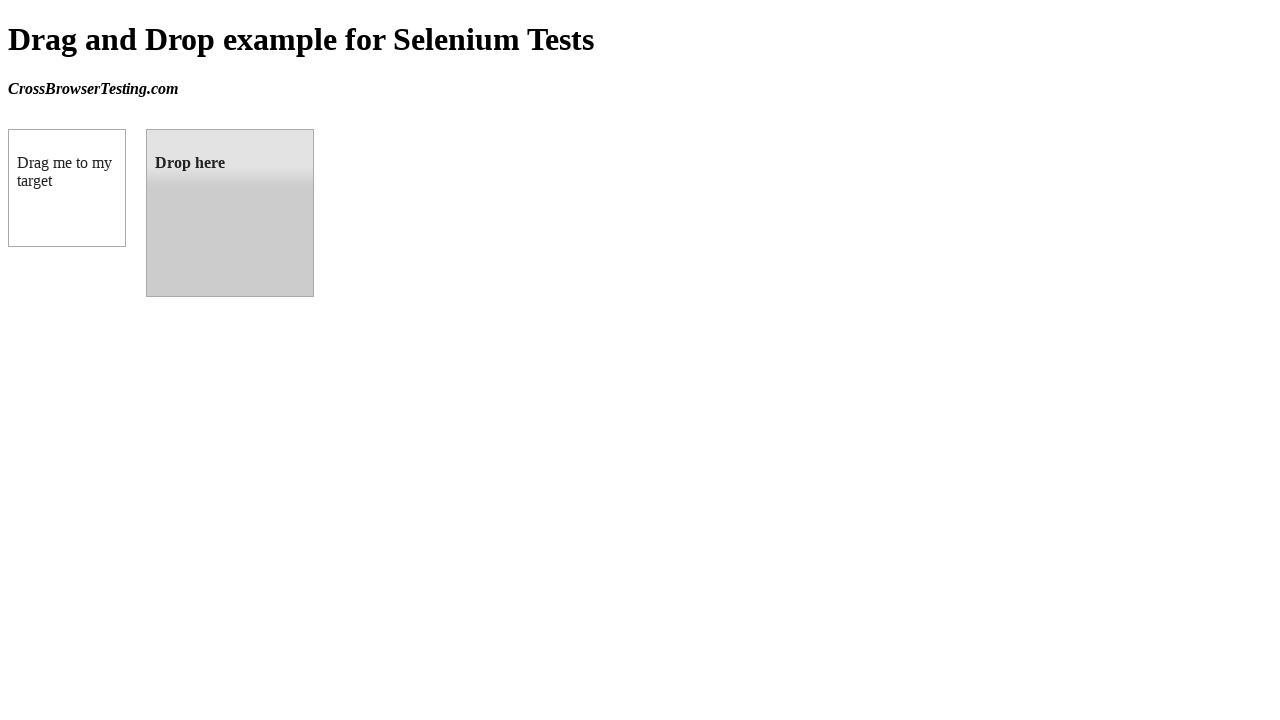

Located draggable element with ID 'draggable'
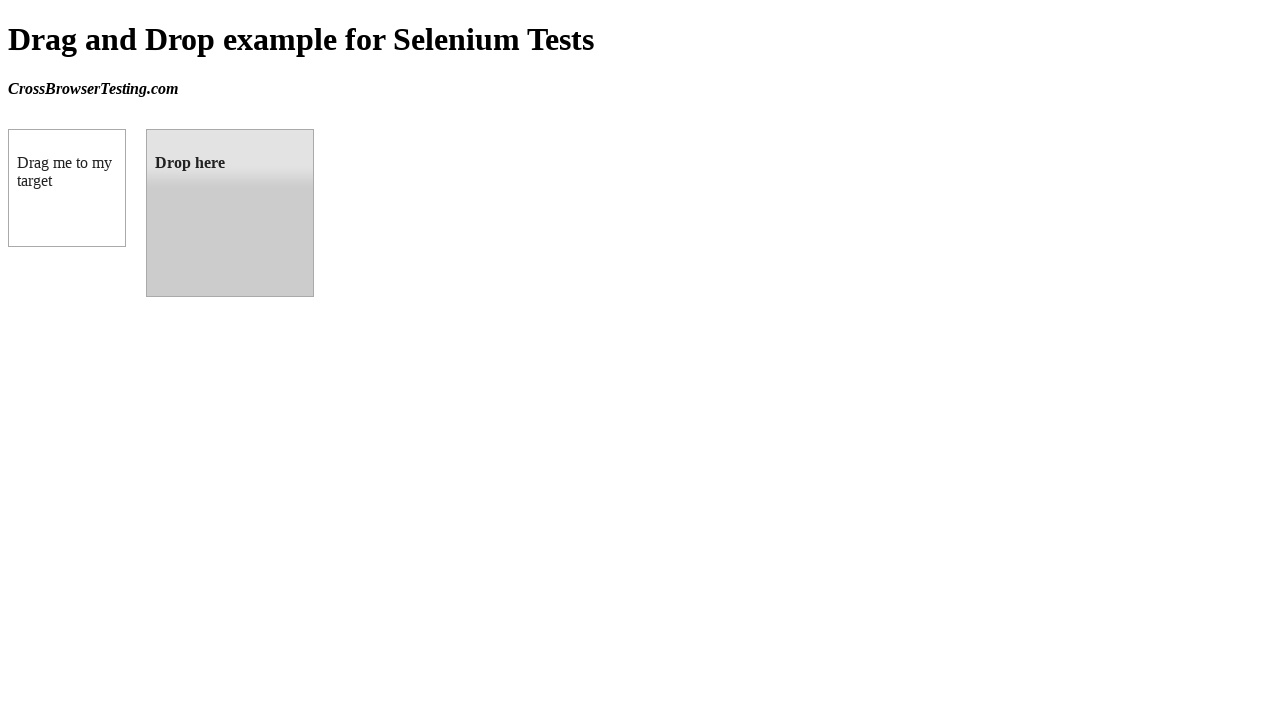

Located droppable element with ID 'droppable'
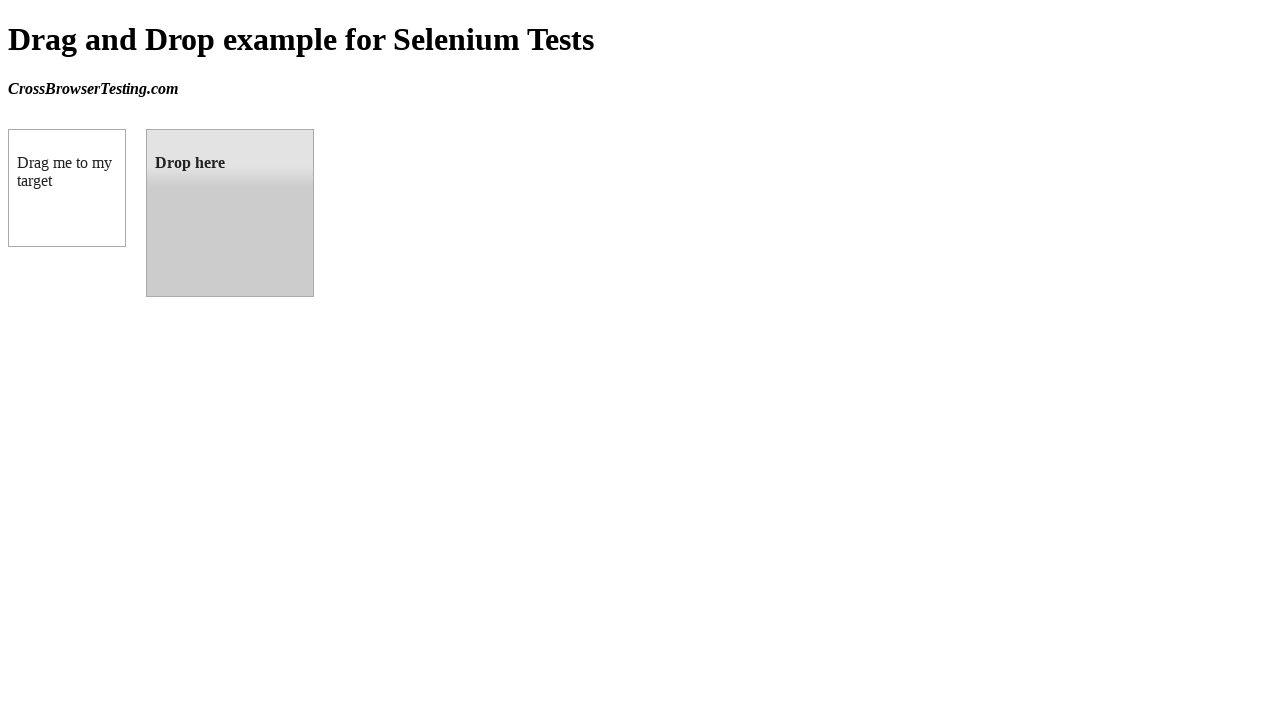

Waited for draggable element to be ready
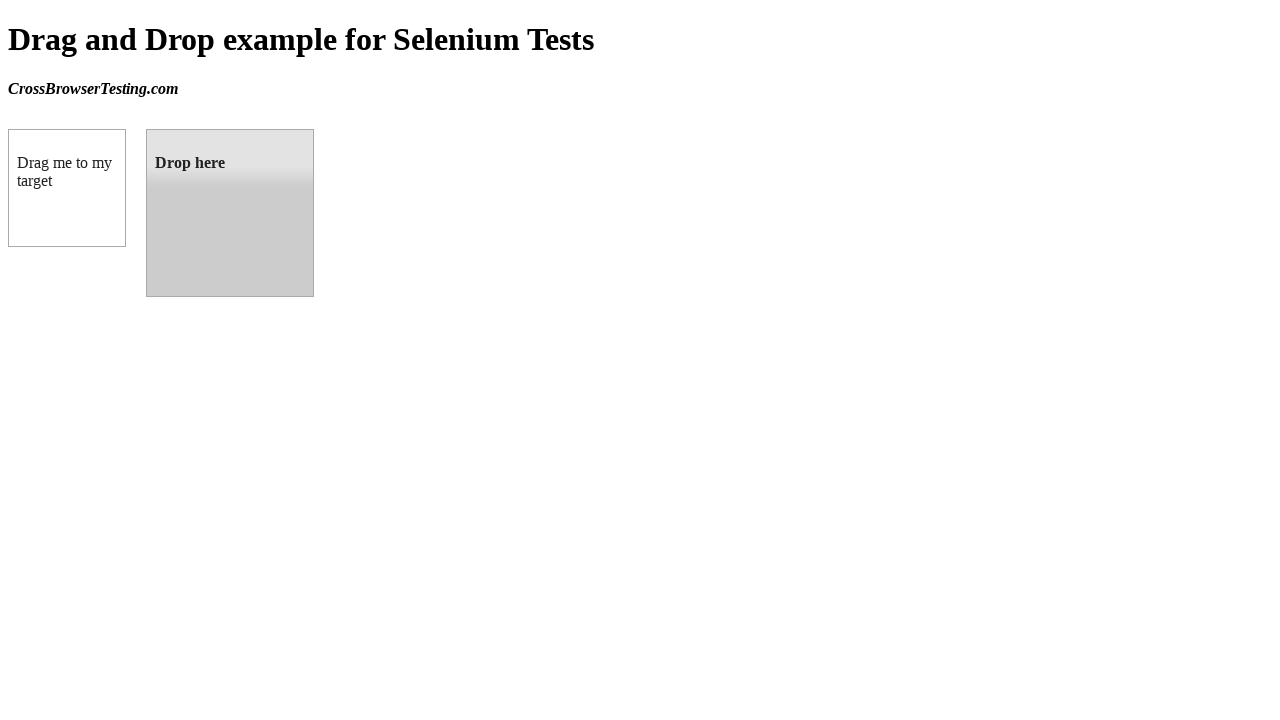

Waited for droppable element to be ready
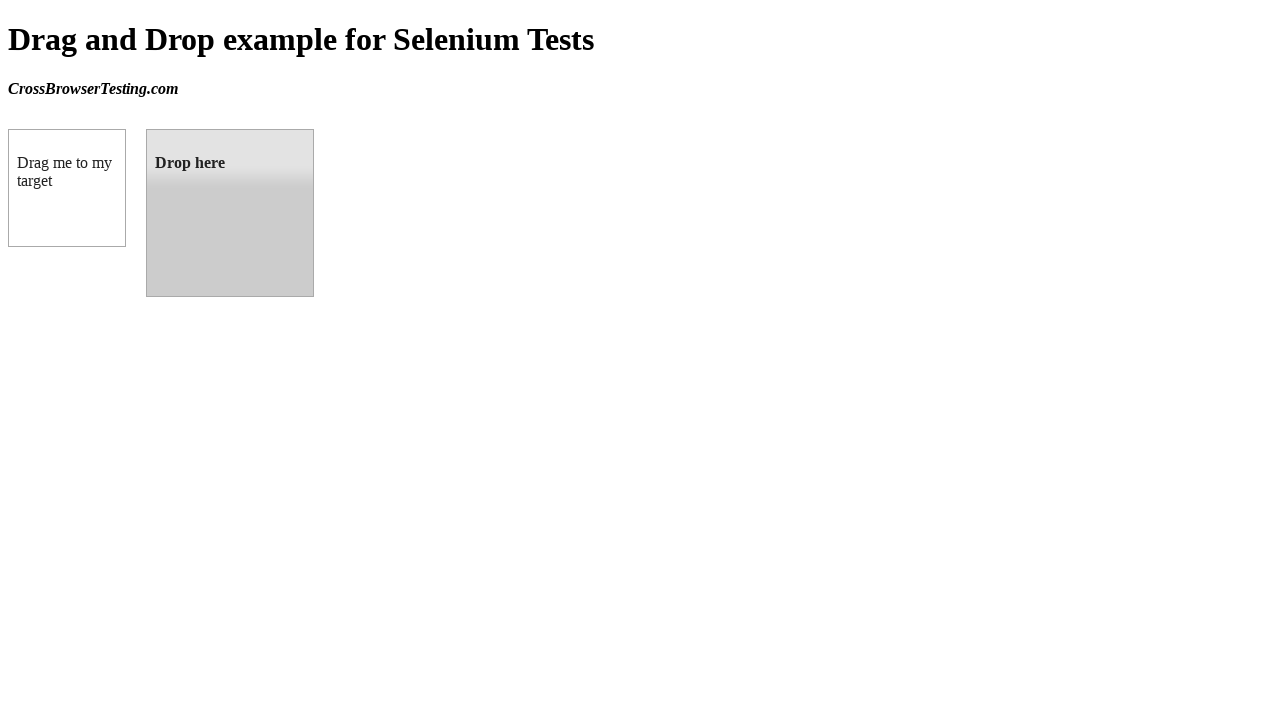

Dragged element A to element B successfully at (230, 213)
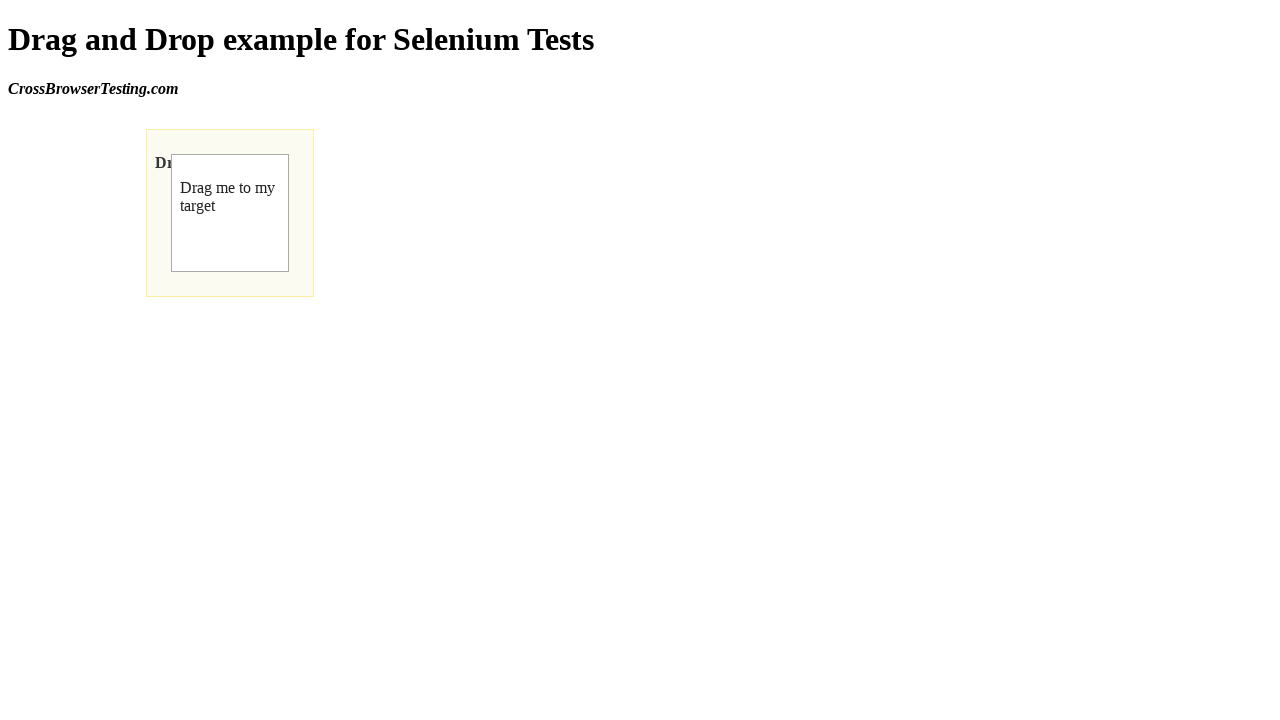

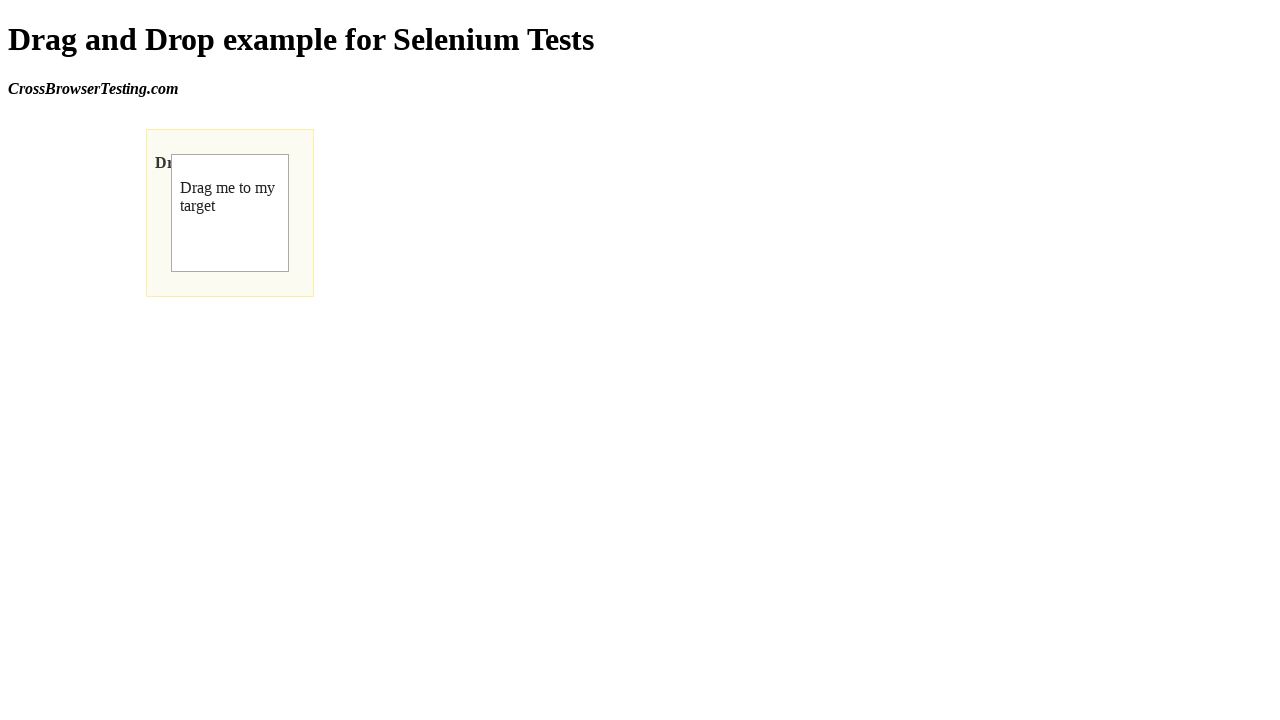